Tests dragging an element by a specific pixel offset (100px right, 100px down) within an iframe

Starting URL: https://jqueryui.com/draggable/

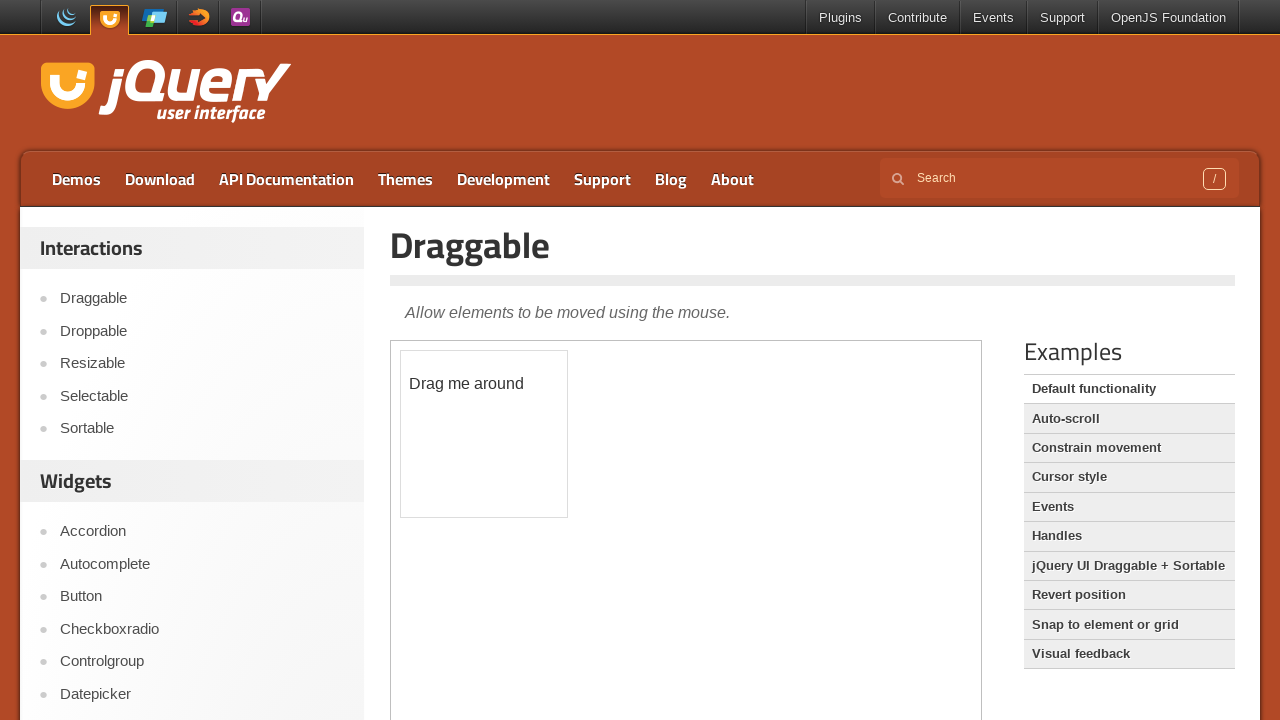

Located the iframe containing the draggable demo
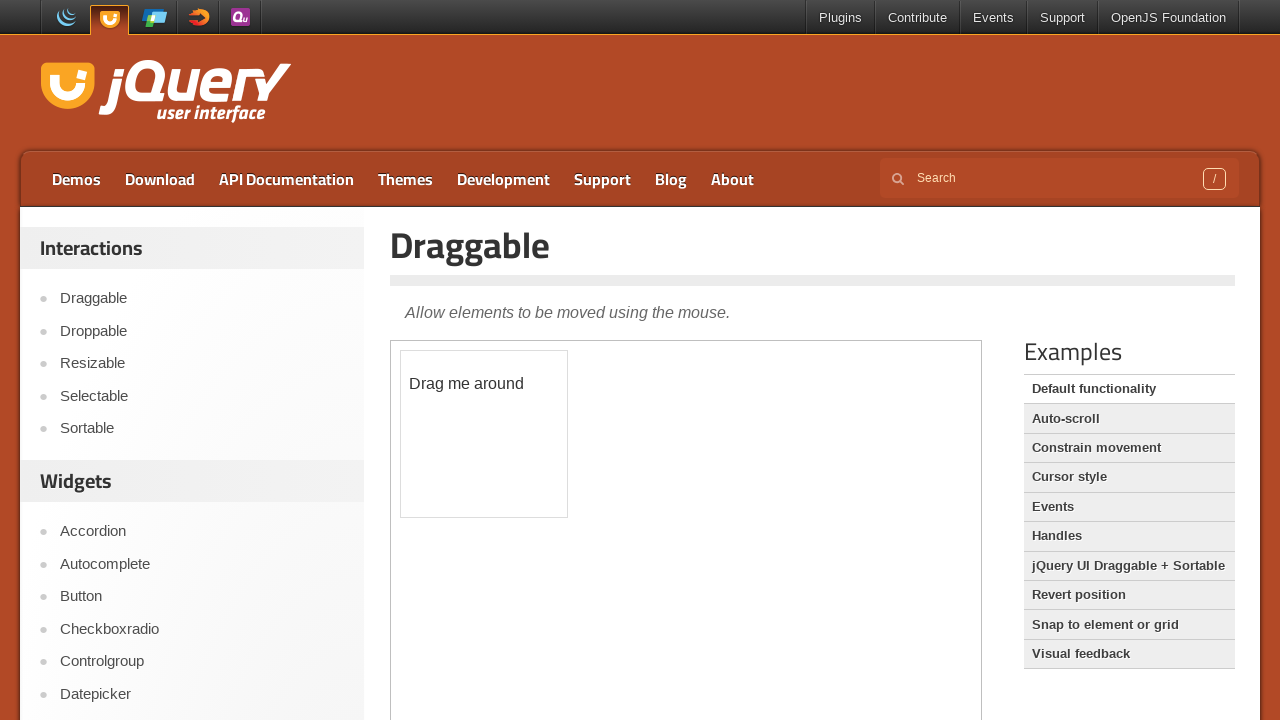

Located the draggable element with id 'draggable'
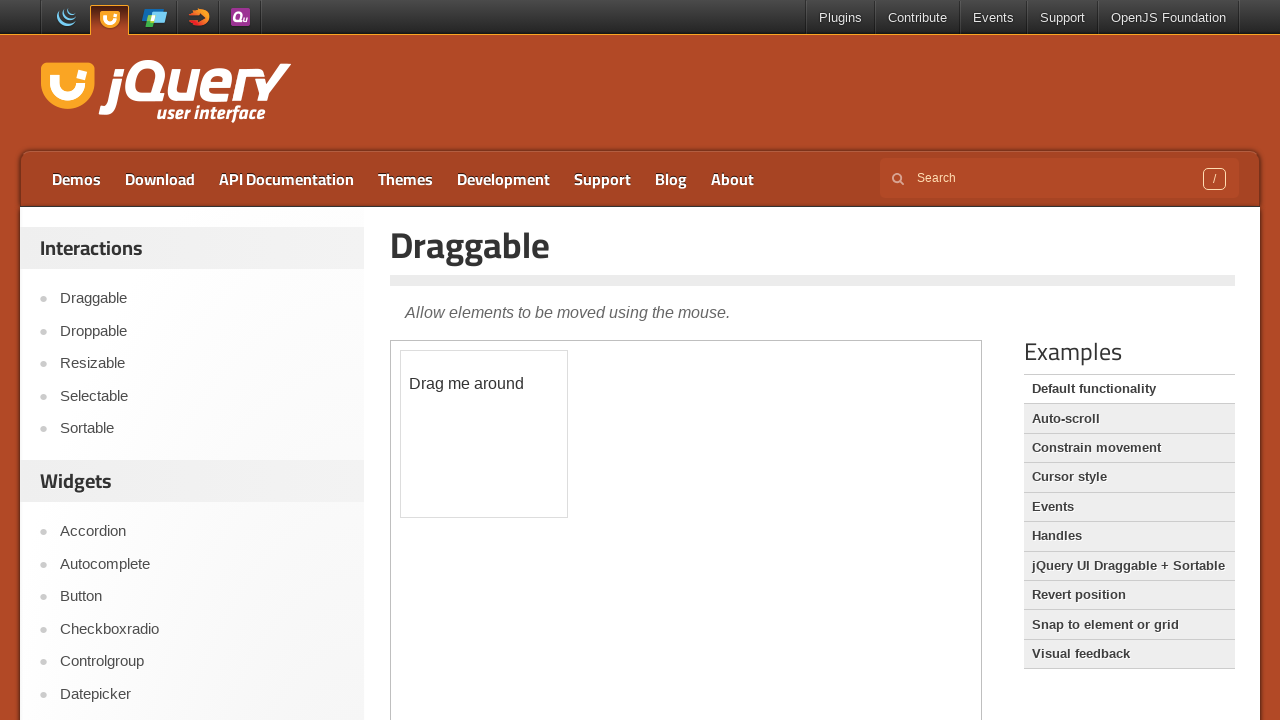

Draggable element became visible and ready
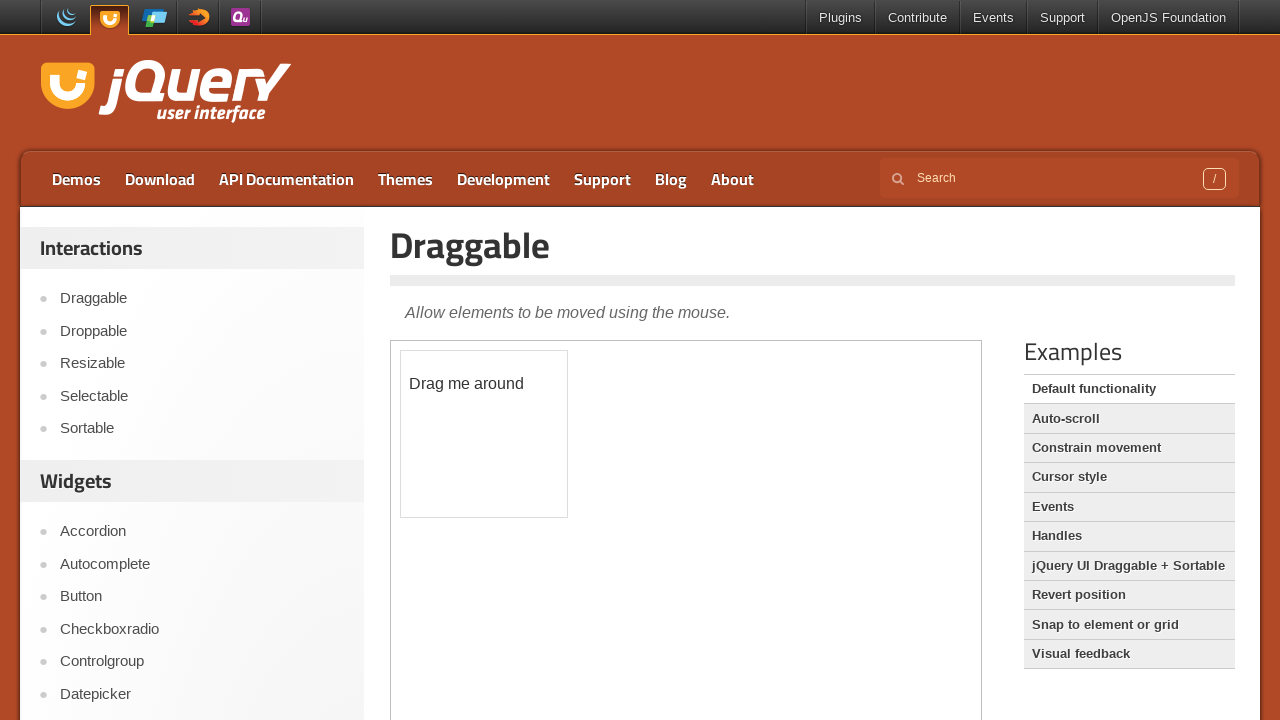

Retrieved bounding box coordinates of the draggable element
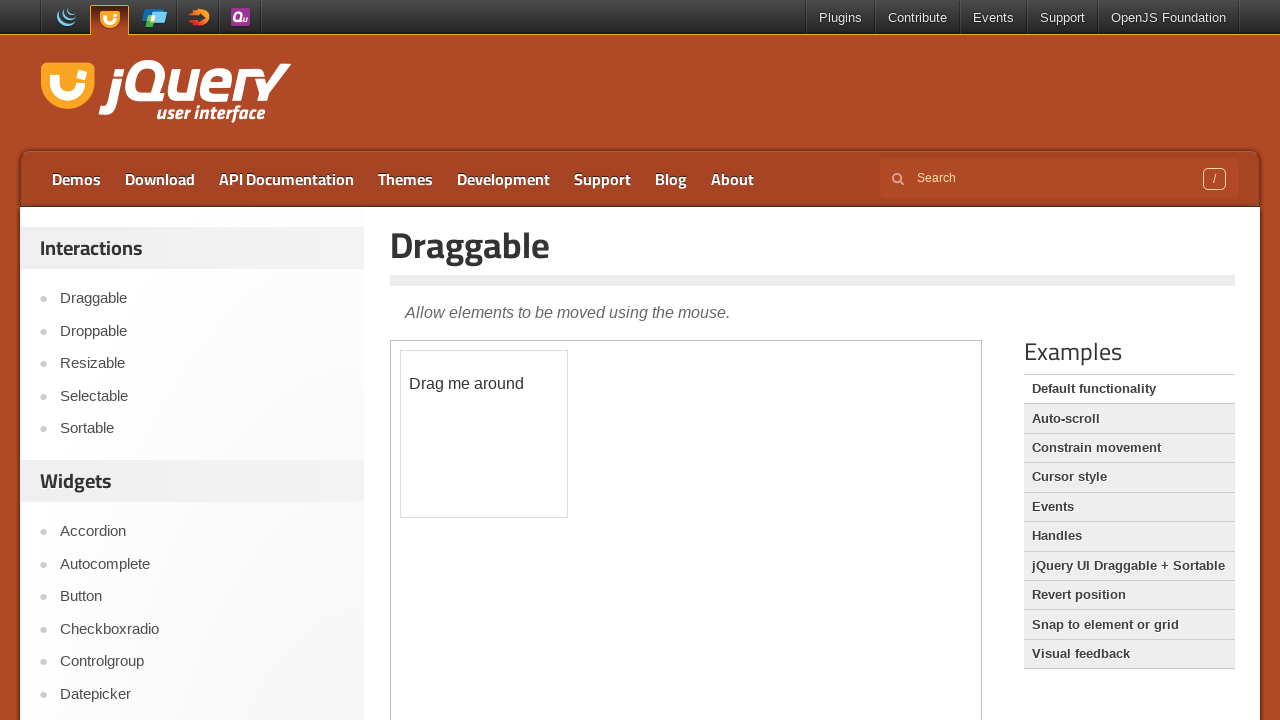

Moved mouse to center of draggable element at (484, 434)
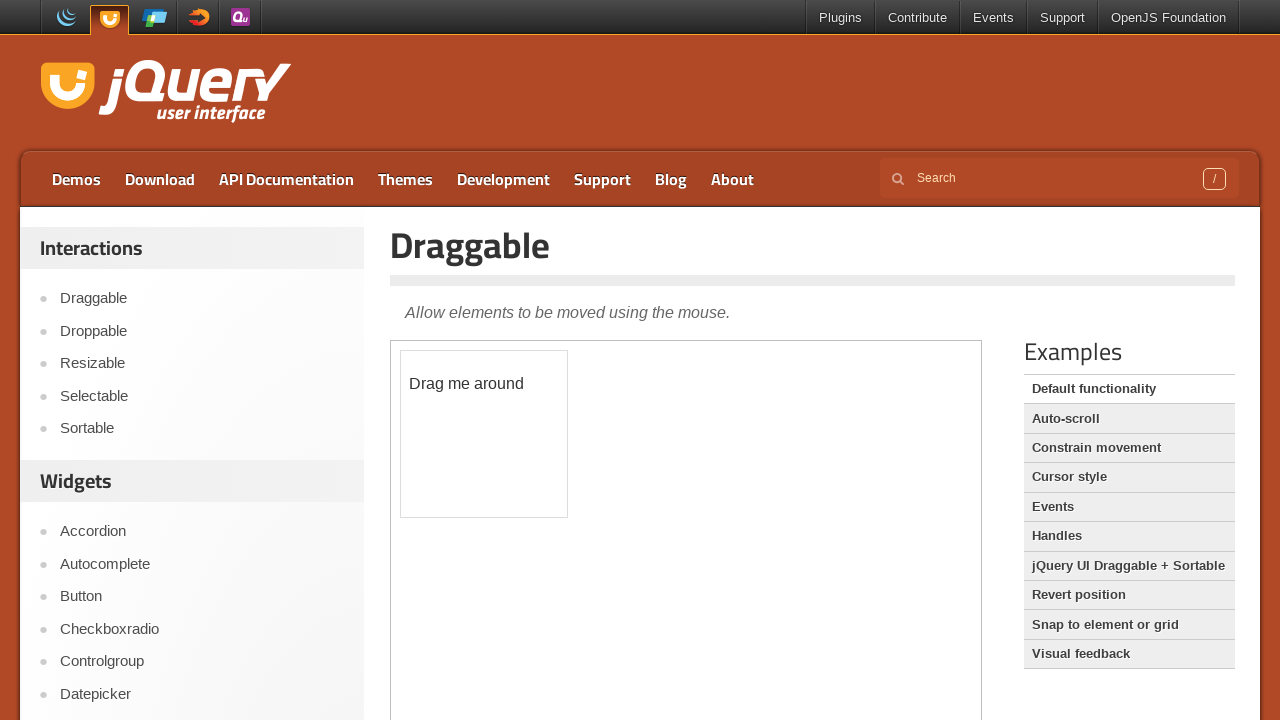

Pressed mouse button down to start drag at (484, 434)
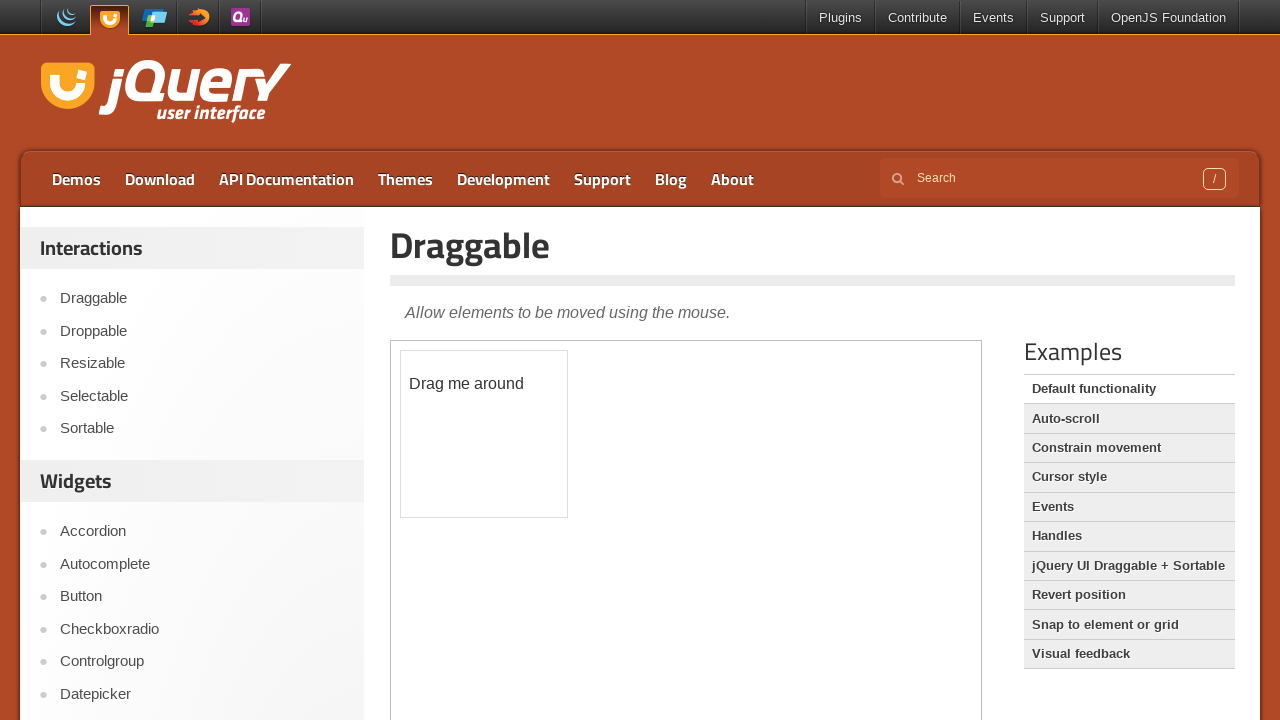

Moved mouse 100px right and 100px down to drag element at (584, 534)
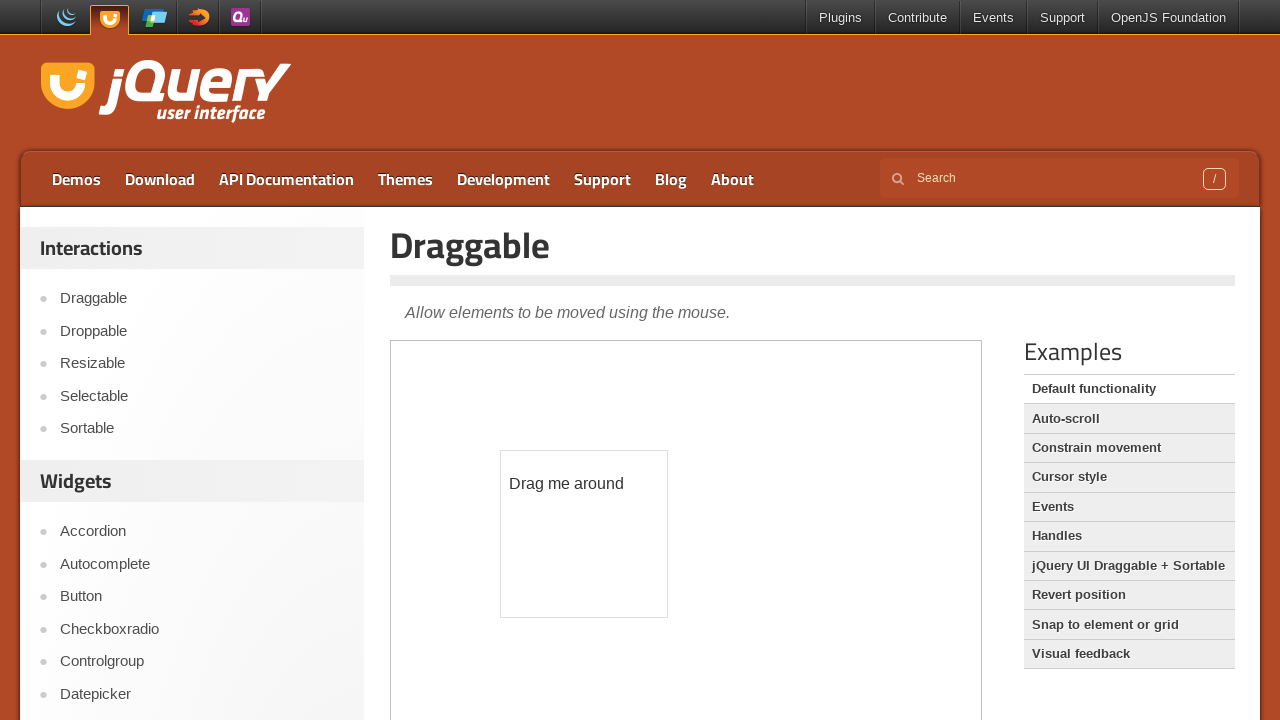

Released mouse button to complete drag operation at (584, 534)
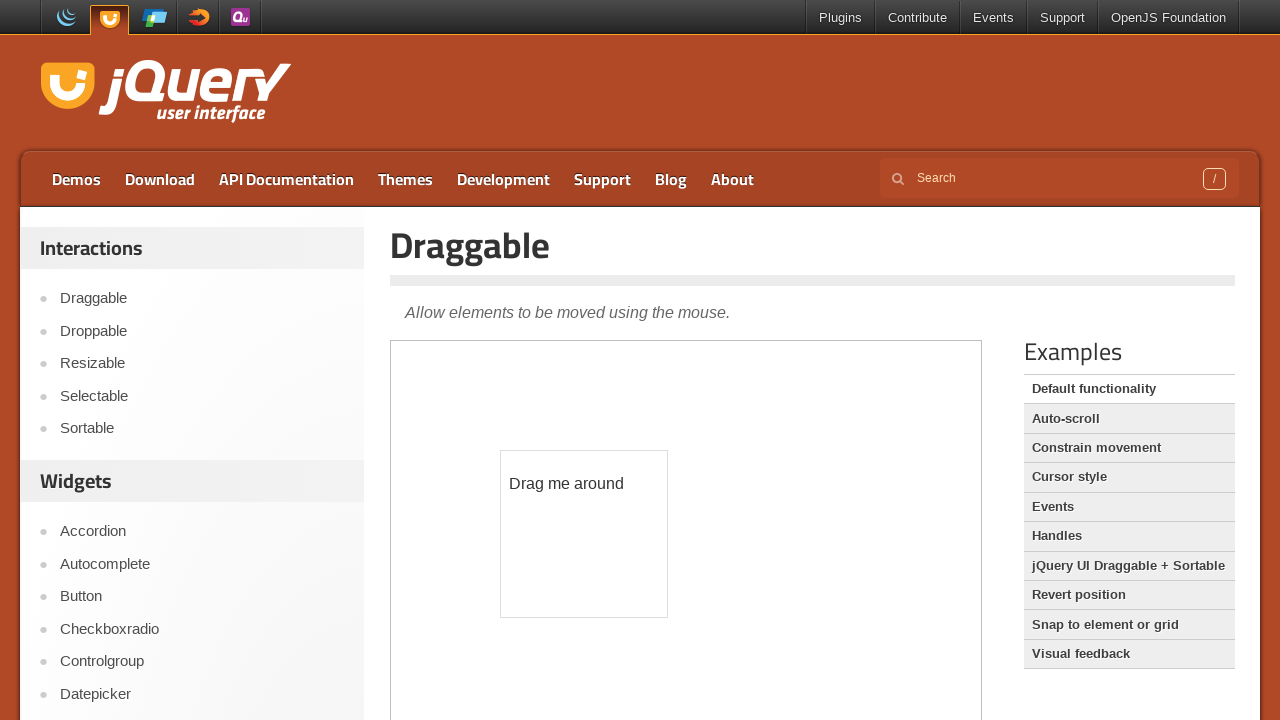

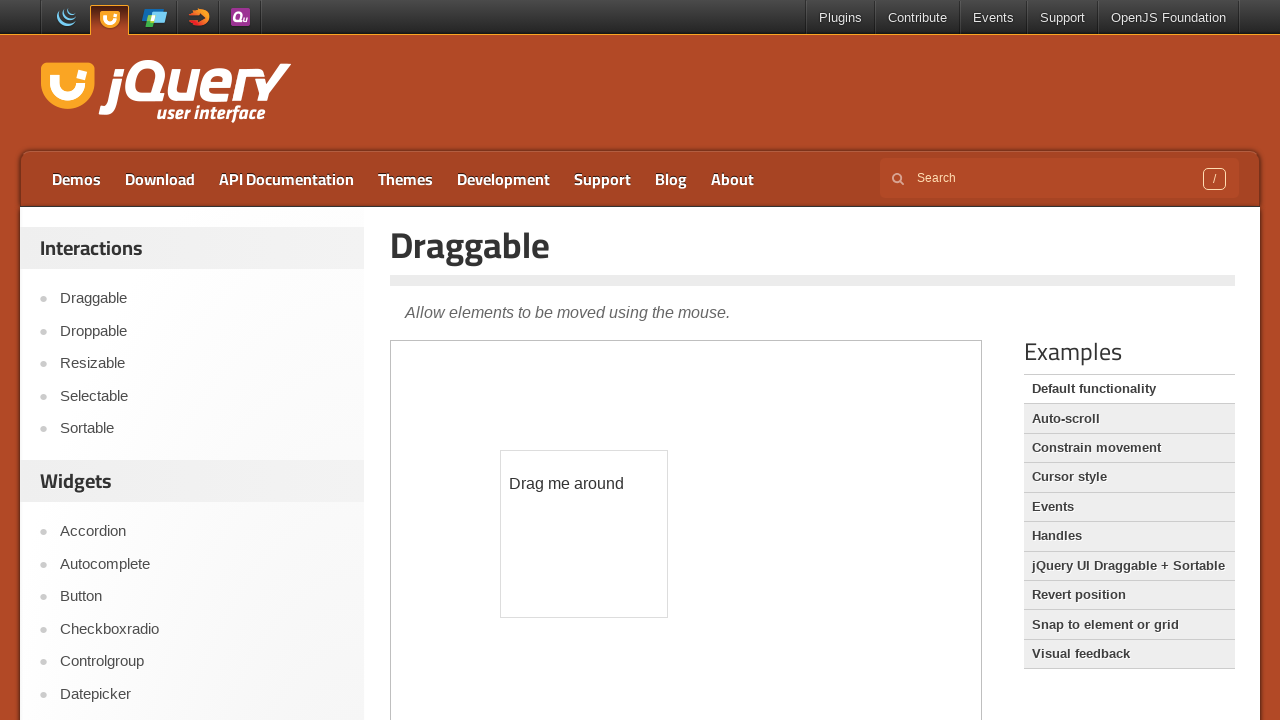